Tests right-click context menu functionality by performing a context click on a sidebar element

Starting URL: http://jqueryui.com/

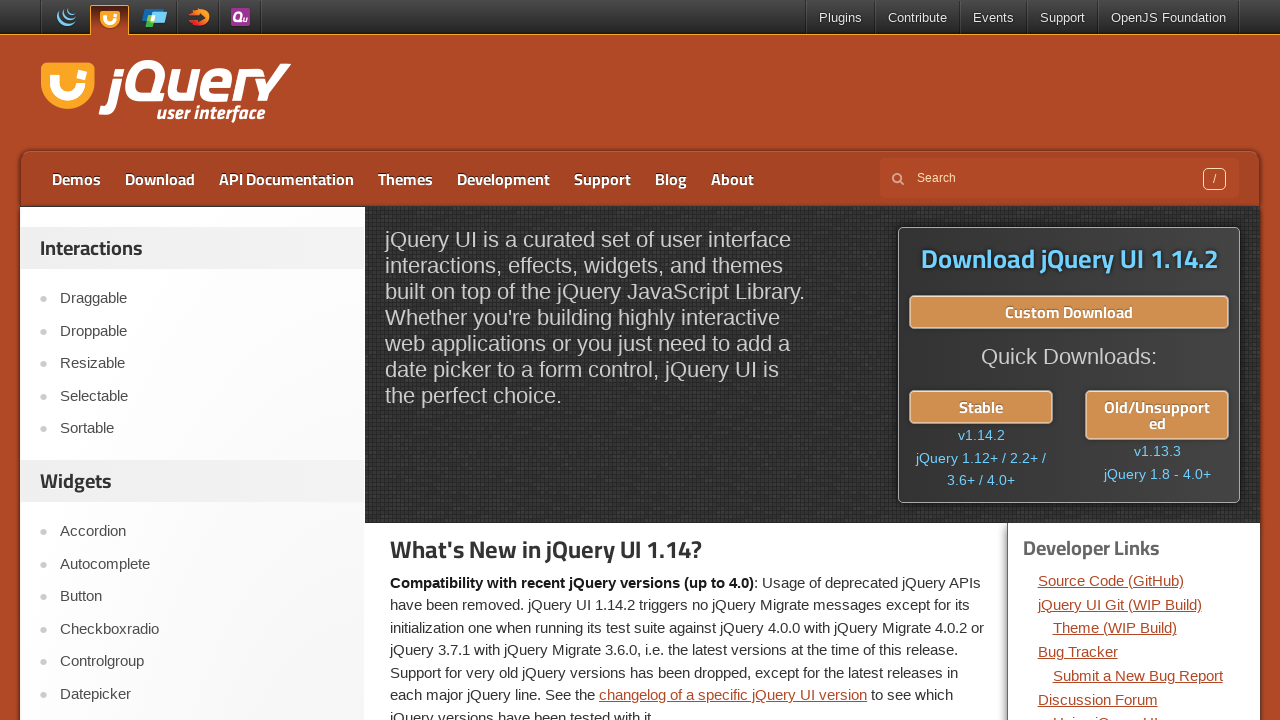

Right-clicked on sidebar element to open context menu at (202, 396) on #sidebar aside:first-of-type ul li:nth-child(4) a
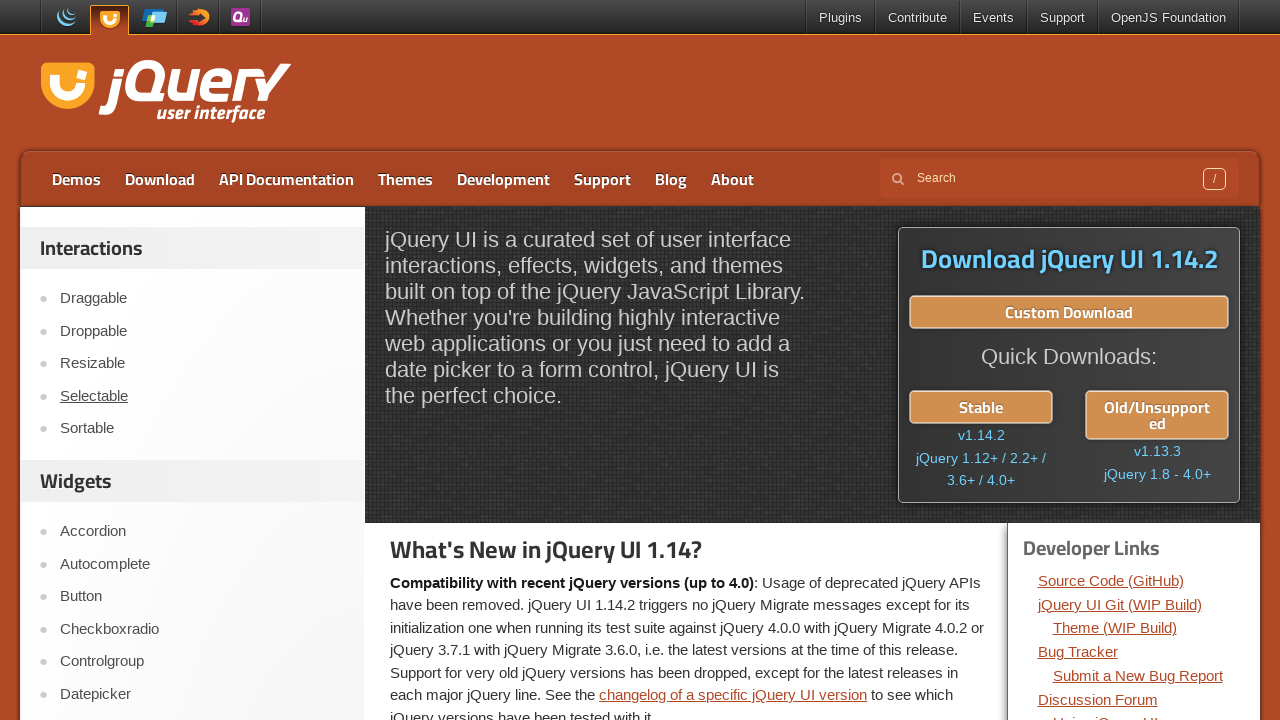

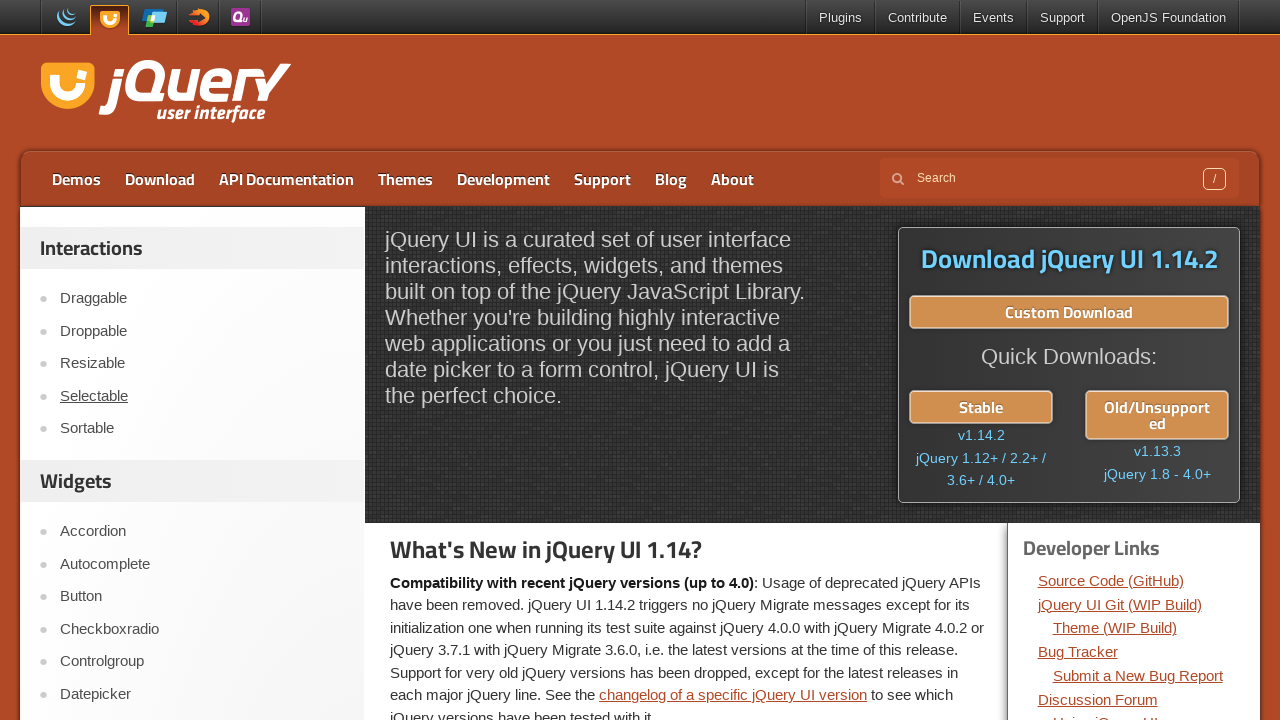